Tests the contact form on Jupiter Cloud testing site by first submitting an empty form to trigger validation errors, then filling out the form with valid data (name, email, message) and verifying a success message appears.

Starting URL: http://jupiter.cloud.planittesting.com/#/home

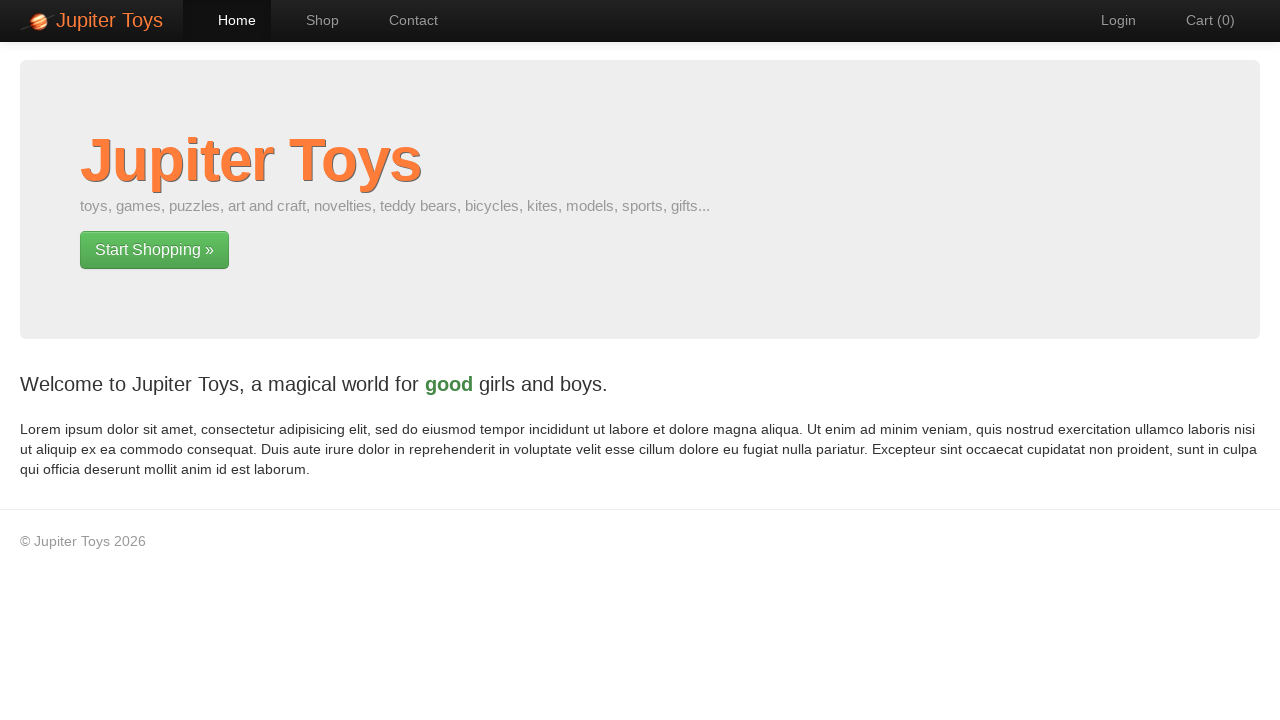

Clicked on Contact link to navigate to contact page at (404, 20) on a[href='#/contact']
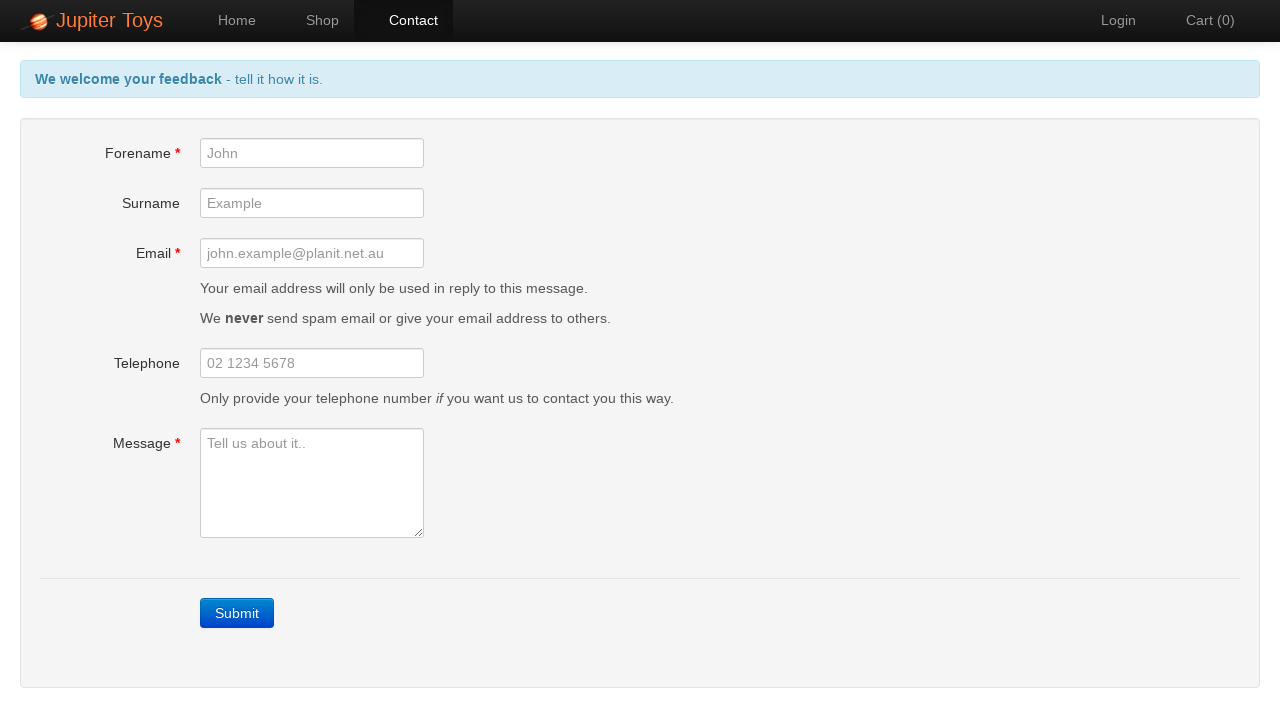

Contact page loaded - forename field is visible
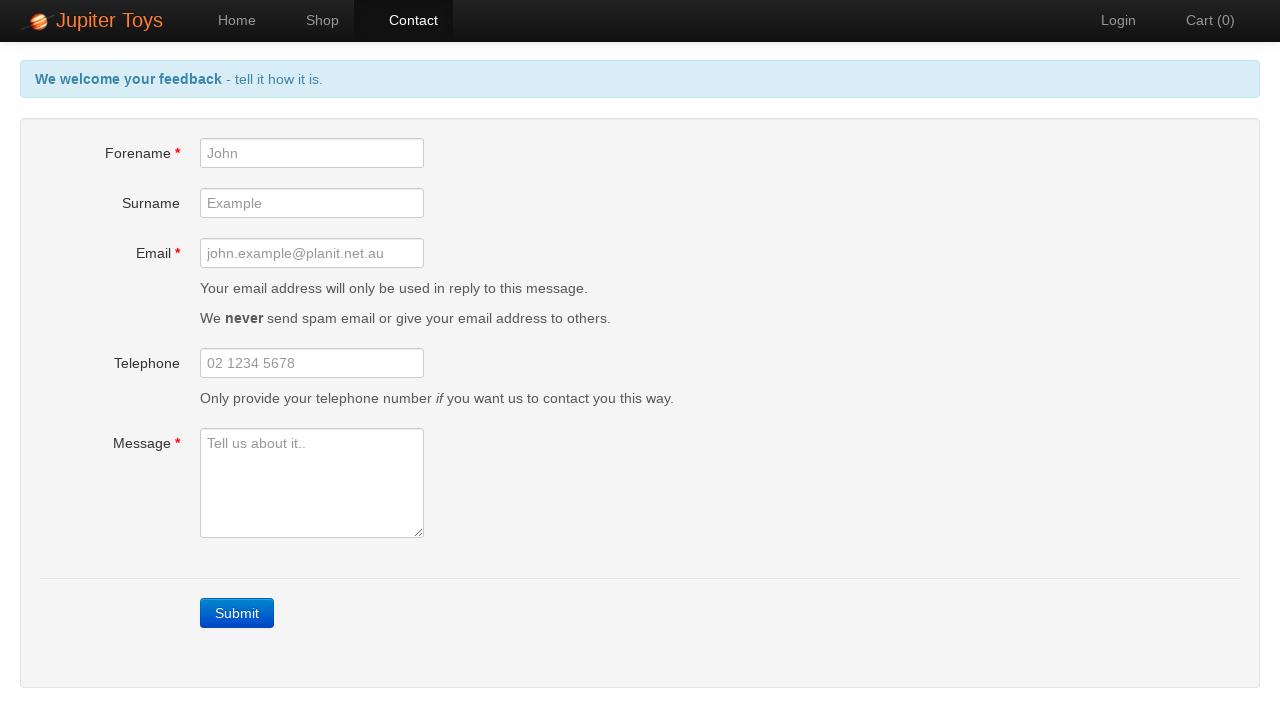

Submitted empty contact form to trigger validation errors at (237, 613) on a.btn-contact
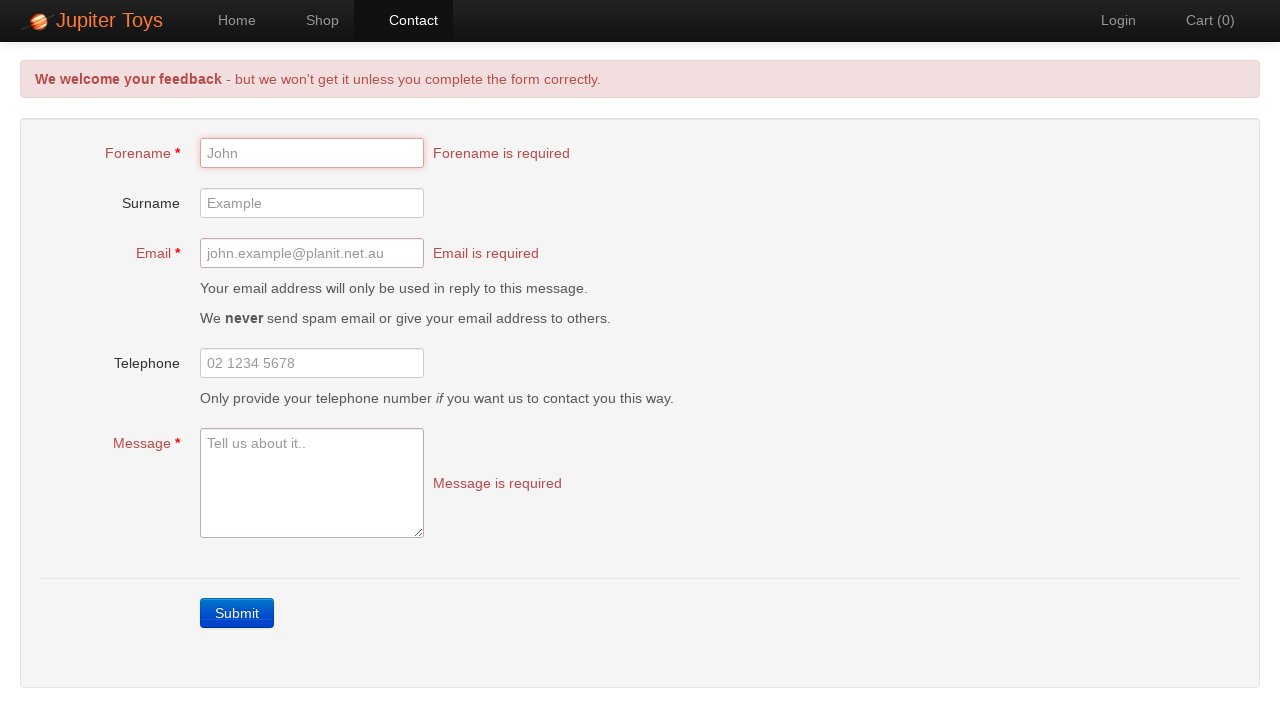

Validation error messages appeared on the form
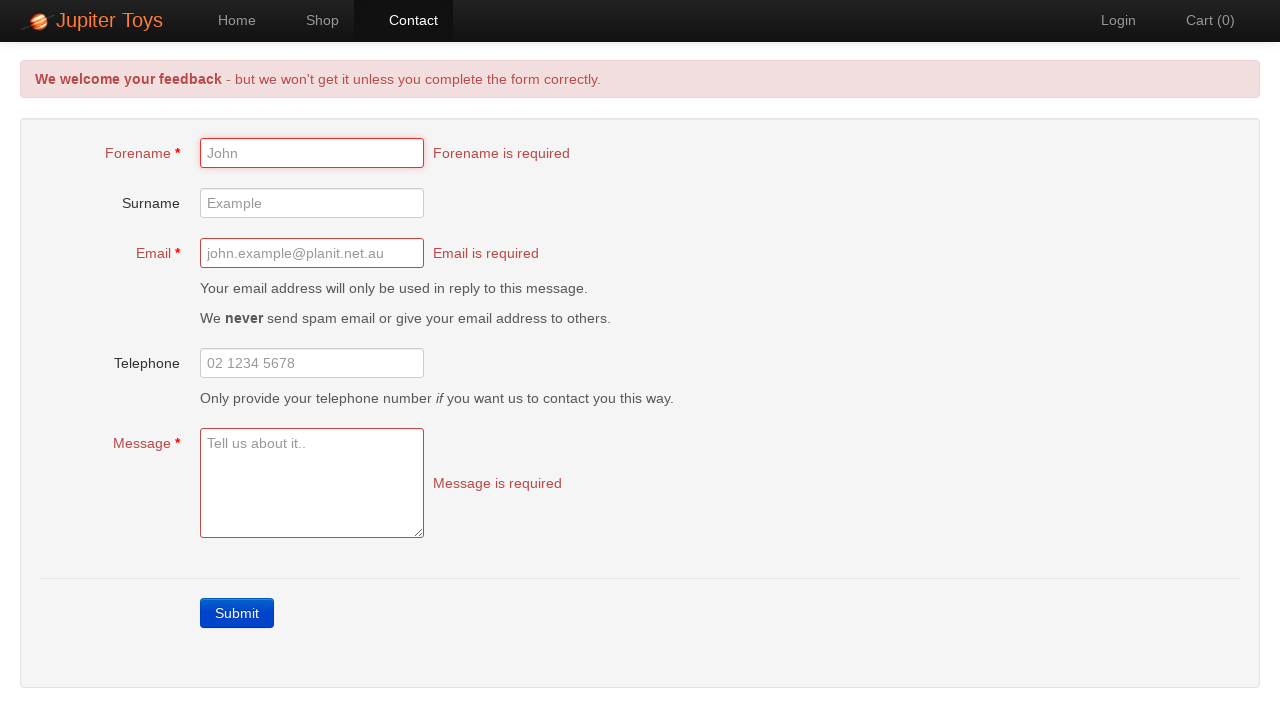

Filled forename field with 'Santhosh' on #forename
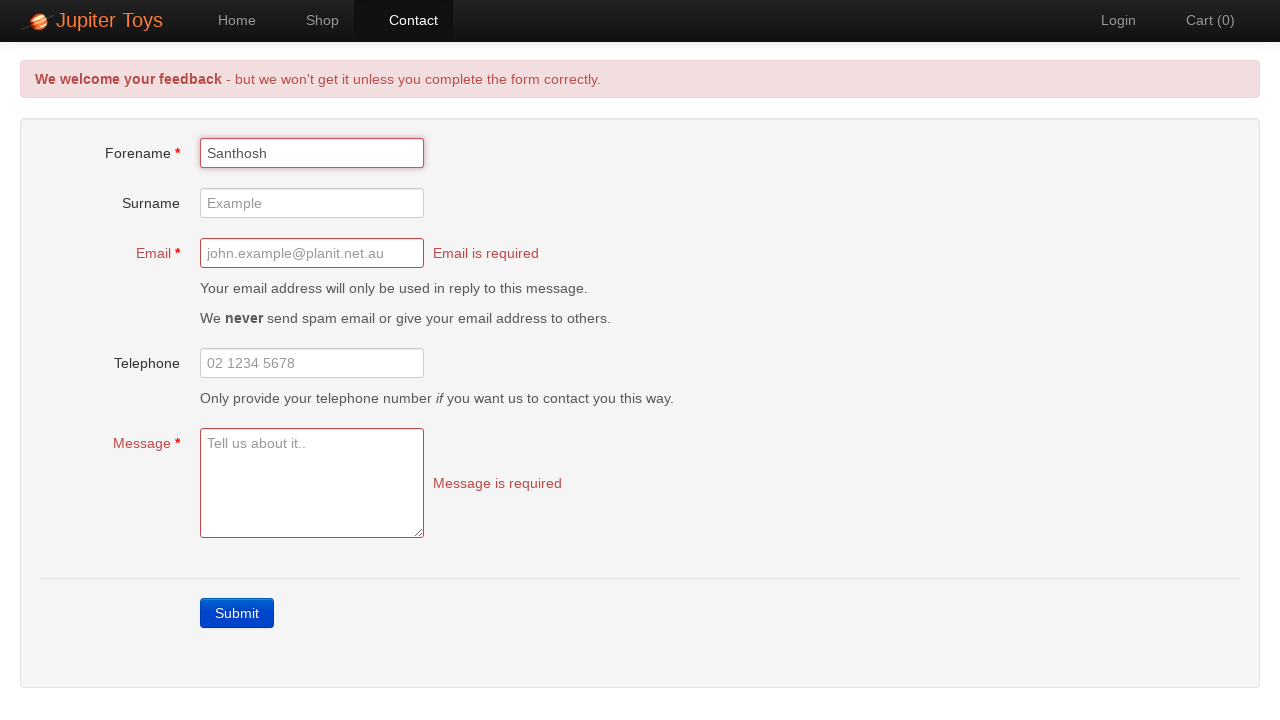

Filled email field with 'santhoship@yahoo.com' on #email
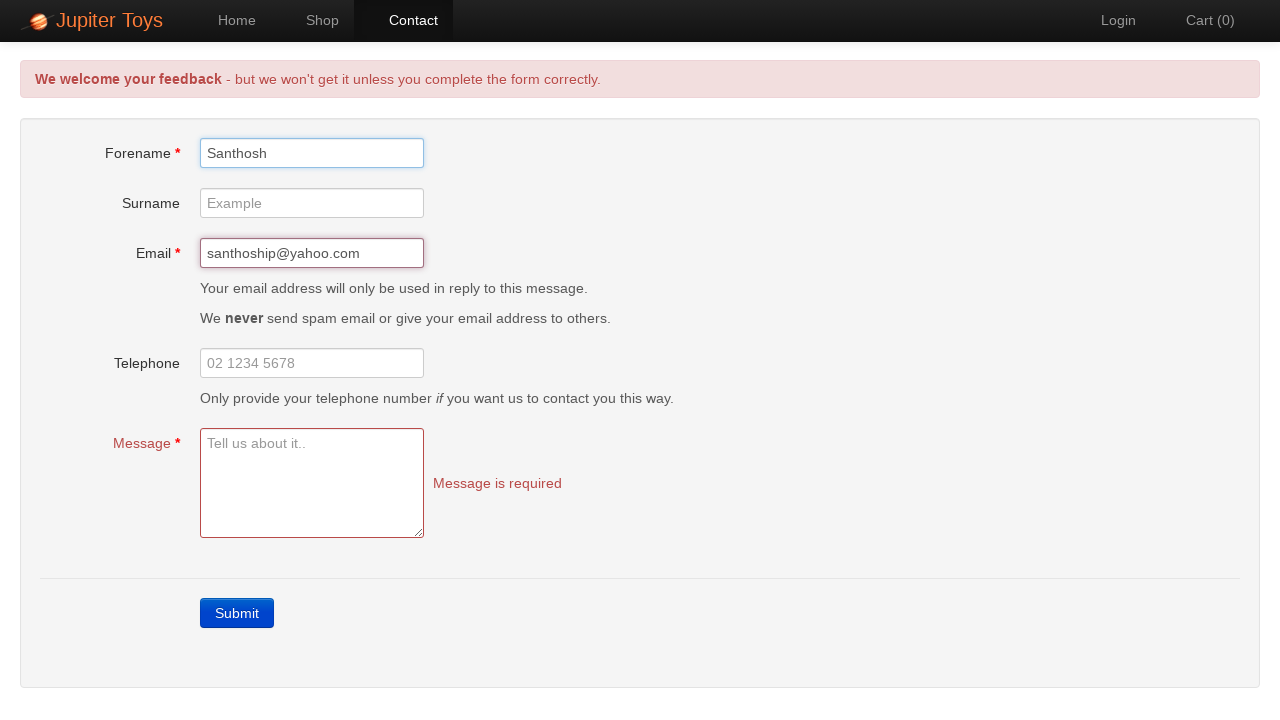

Filled message field with 'Test Message' on #message
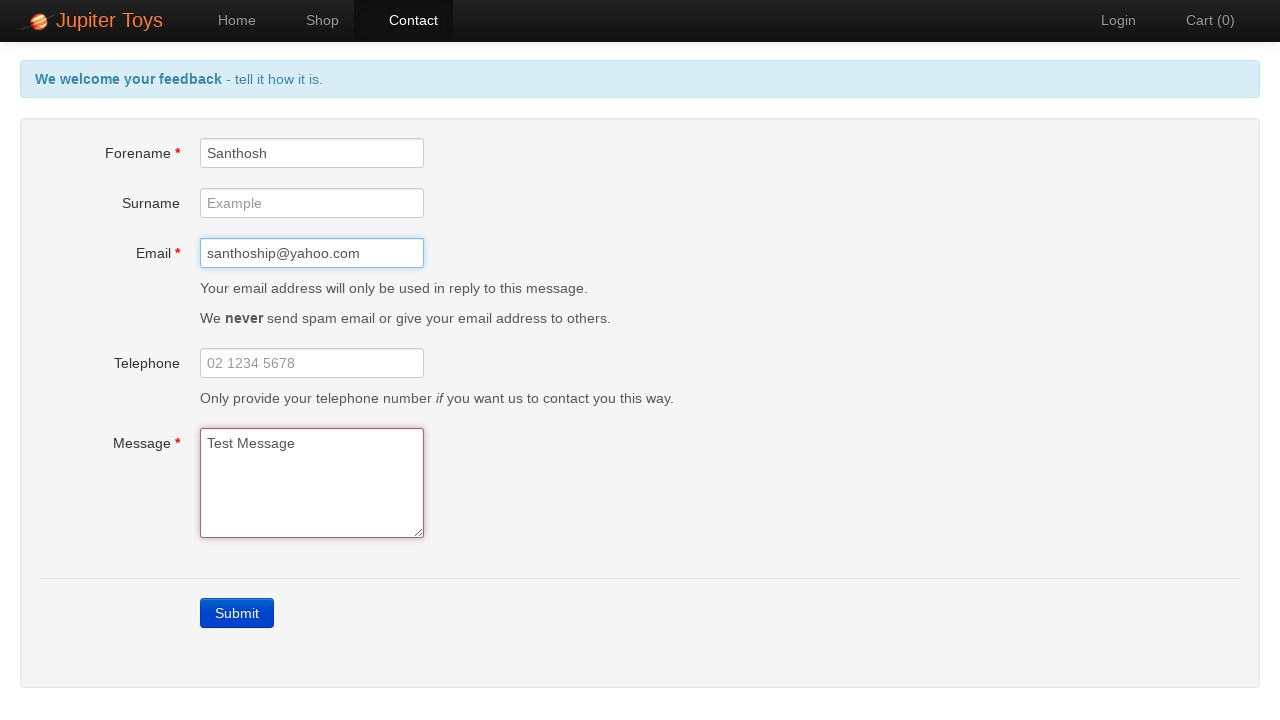

Submitted contact form with valid data at (237, 613) on a.btn-contact
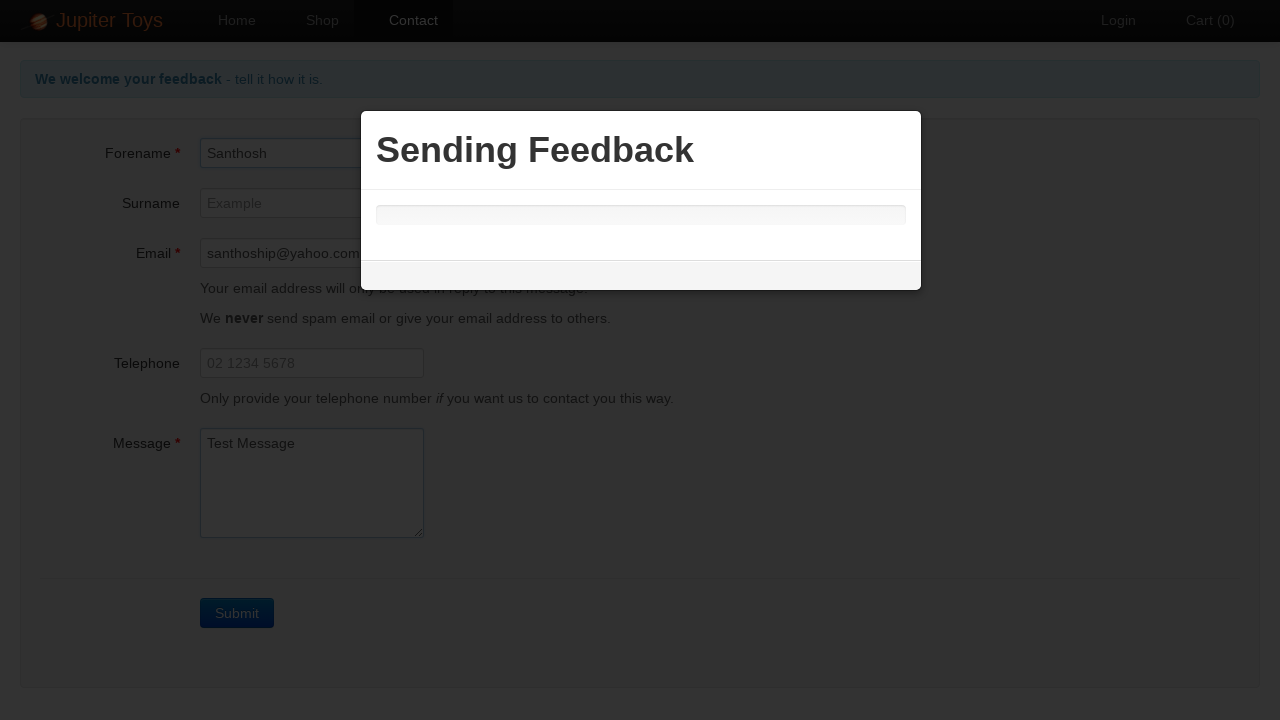

Success message appeared confirming form submission
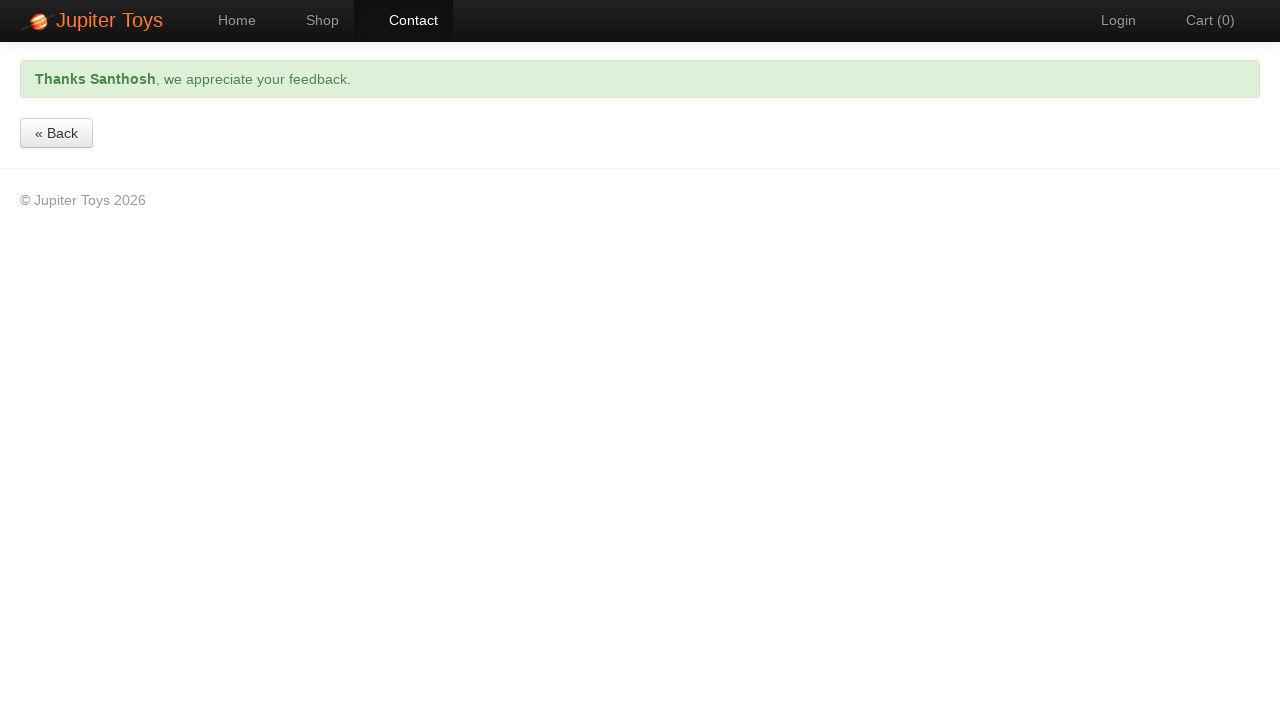

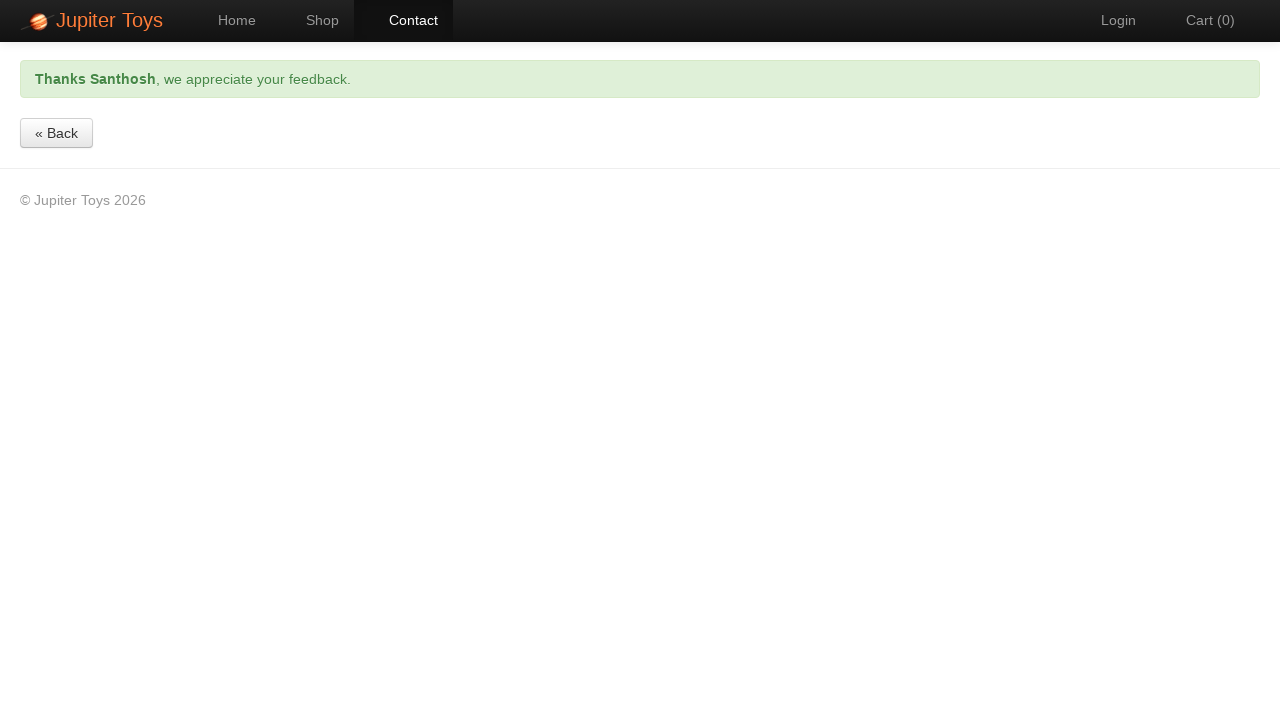